Tests the school rankings search functionality by selecting a province (Alberta), switching to list view, searching for a city (Calgary), and then navigating between primary and secondary school tabs.

Starting URL: https://www.compareschoolrankings.org/

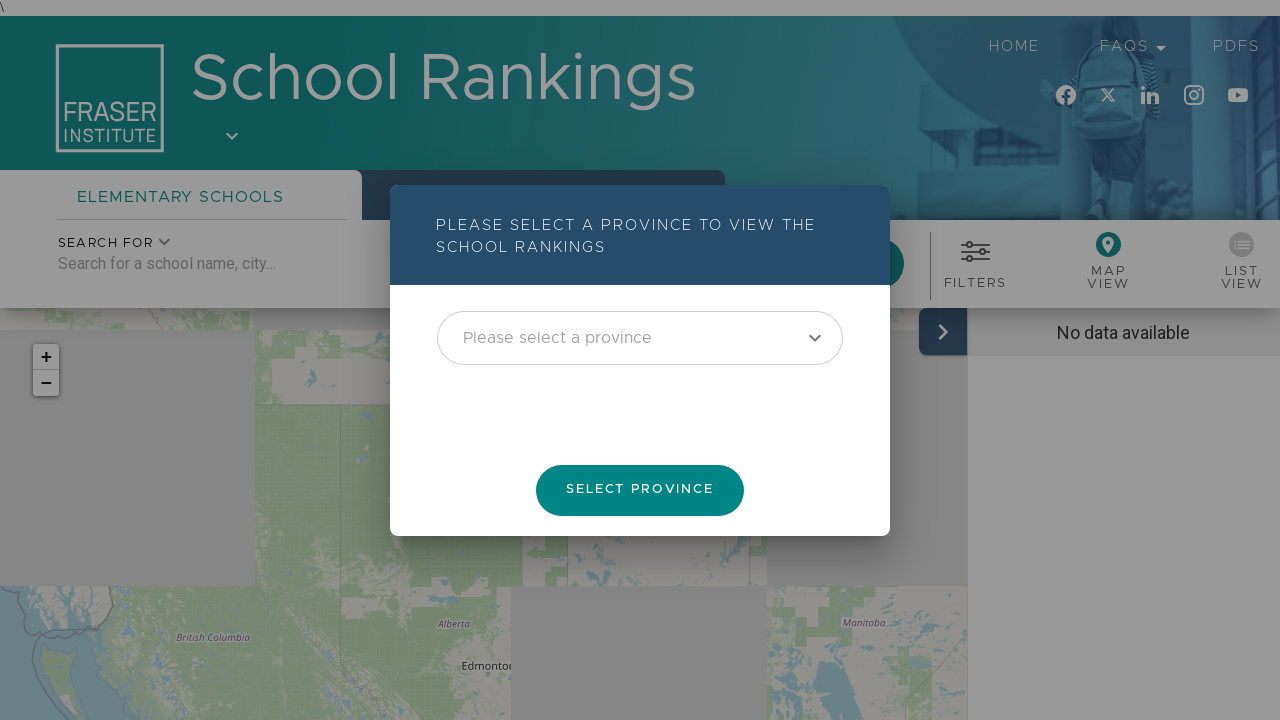

Province selection field became visible
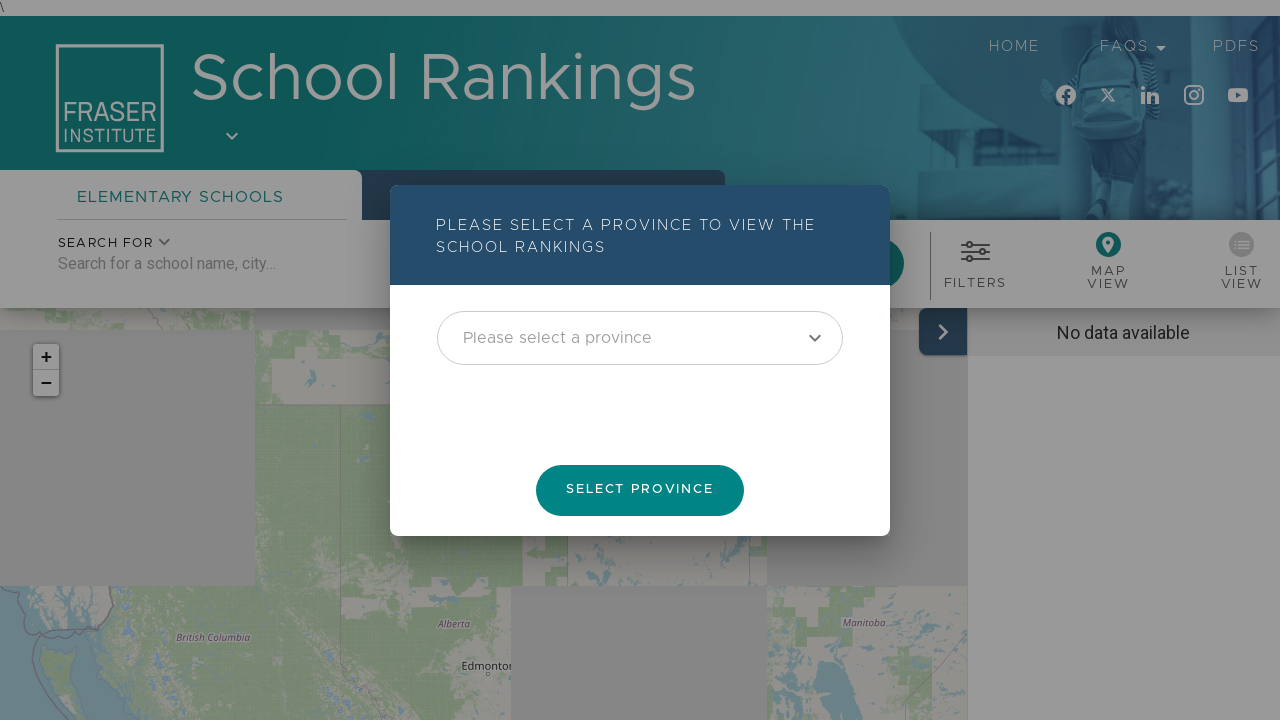

Clicked province dropdown to open list at (640, 338) on div.v-select__slot >> nth=1
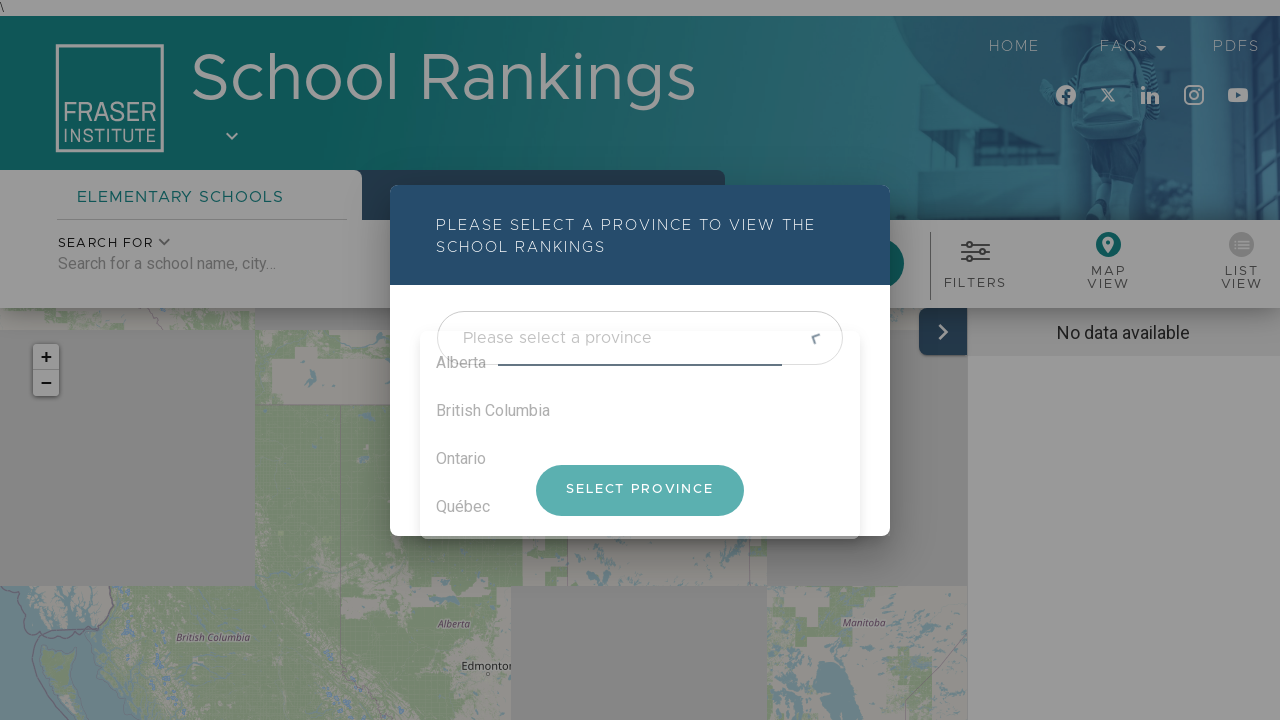

Selected Alberta from province dropdown at (640, 363) on div.v-list__tile__title >> internal:has-text="Alberta"i >> nth=0
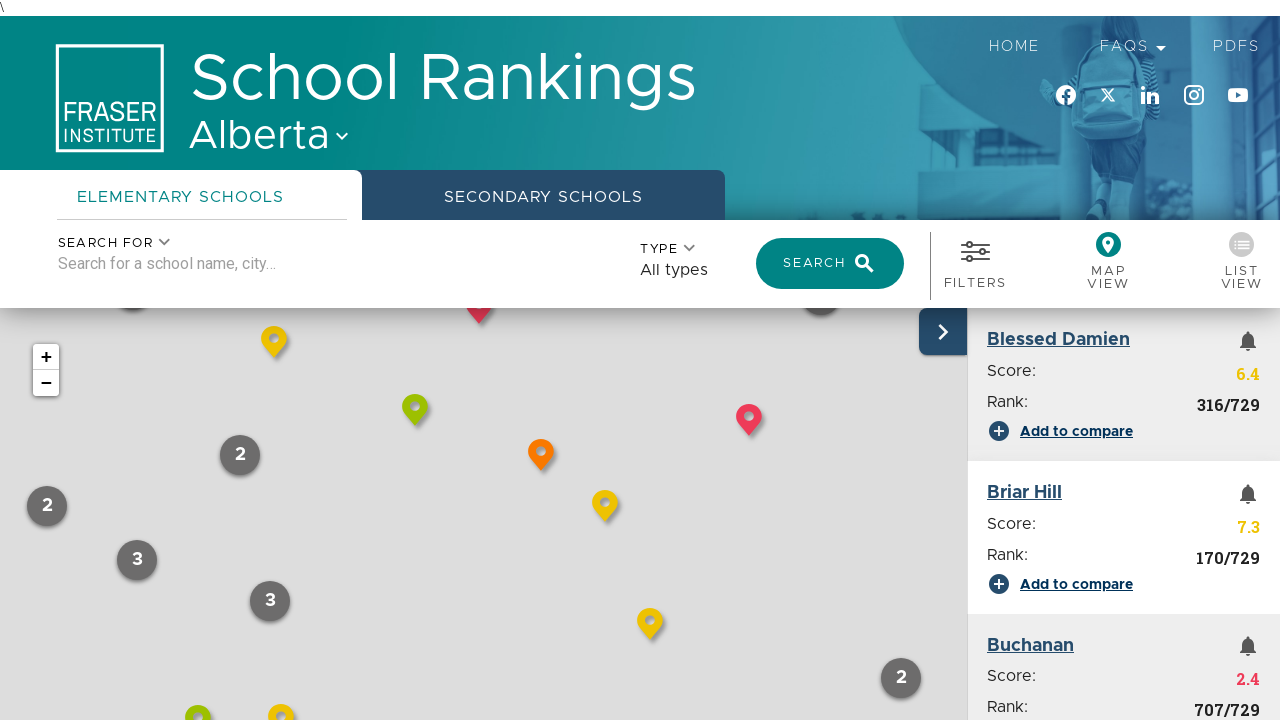

School map search content loaded for Alberta
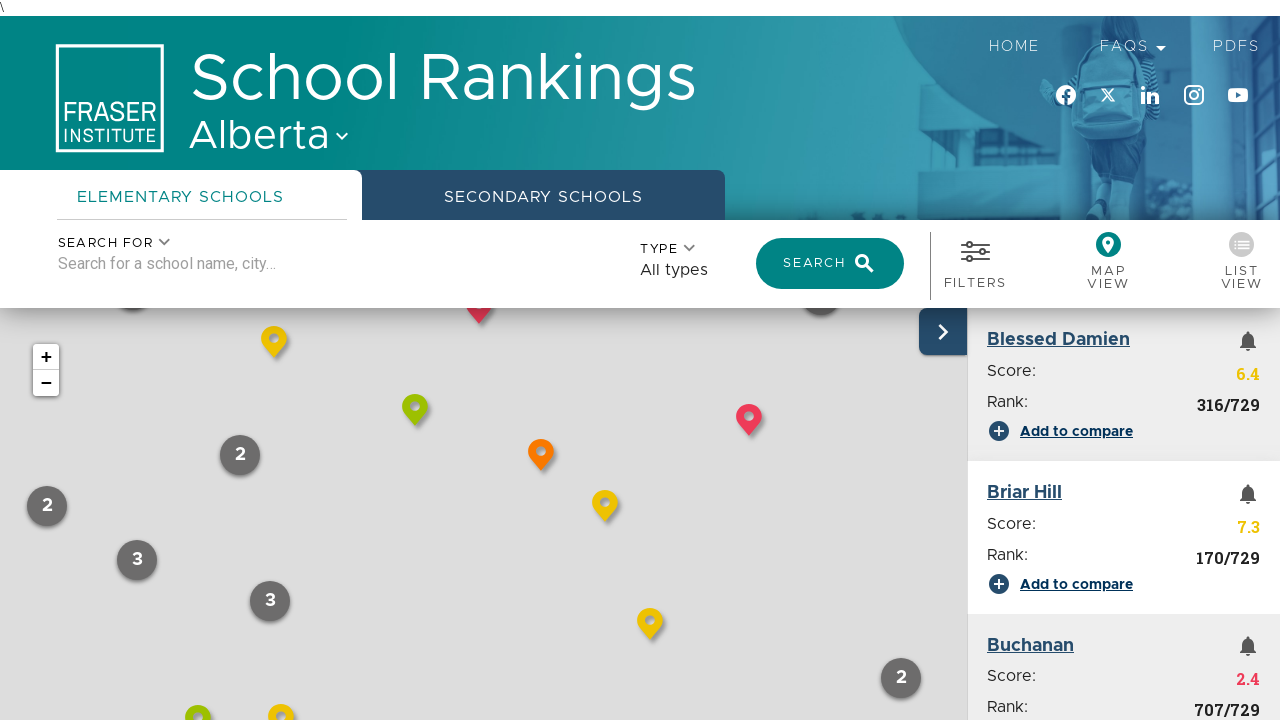

Switched to list view at (1236, 262) on button.v-btn.v-btn--flat.theme--light >> internal:has-text="List view"i
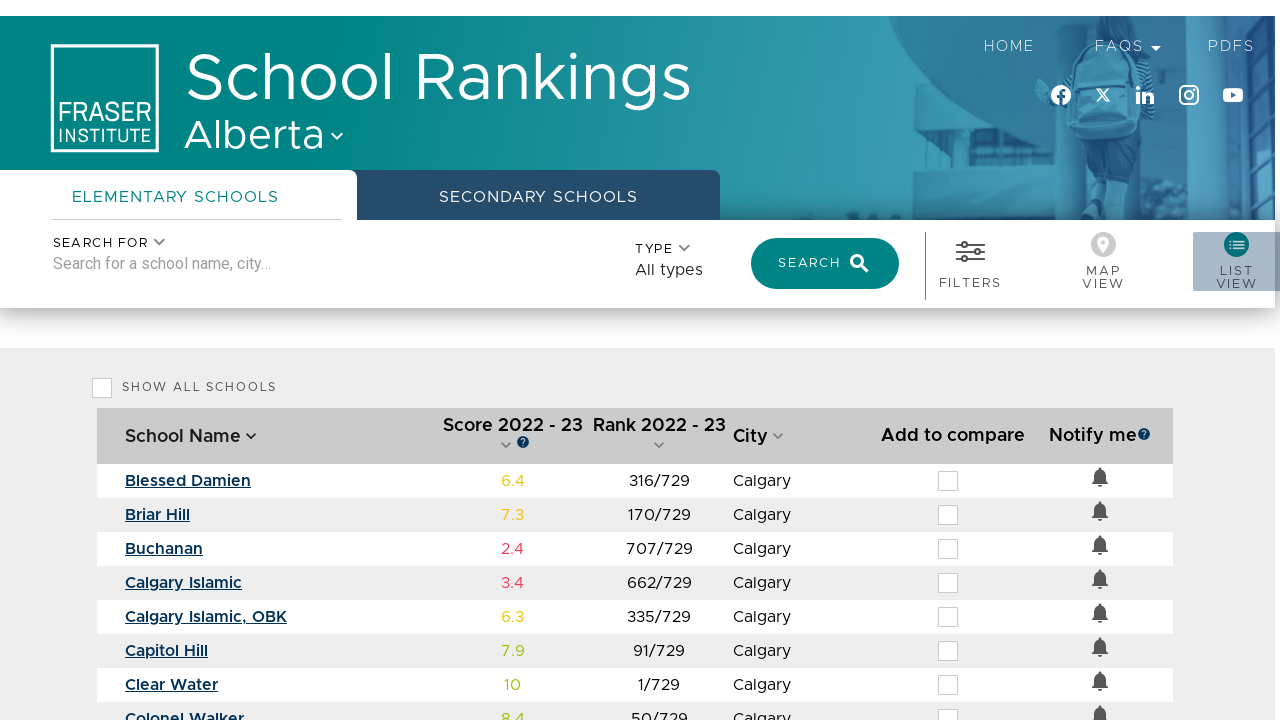

Entered 'Calgary' in search field on internal:attr=[placeholder="Search for a school name, city…"i]
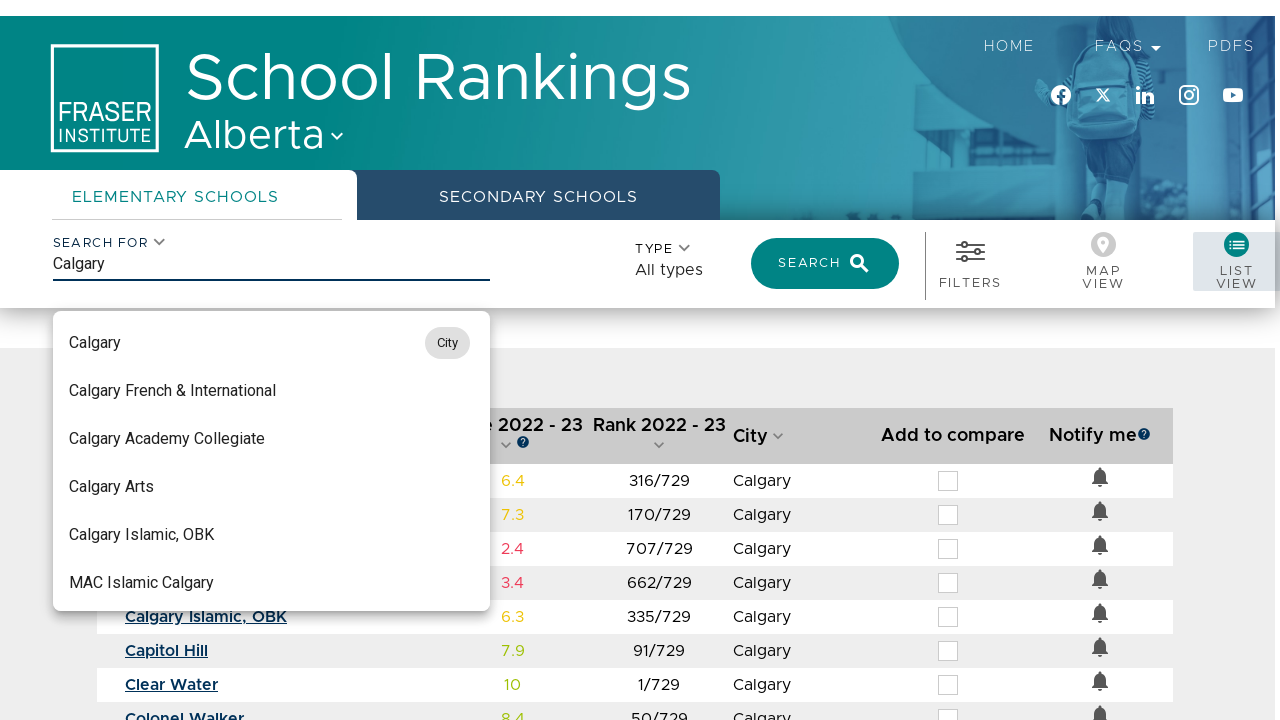

Selected Calgary (City) from search dropdown at (272, 343) on div[role="listitem"] >> internal:has-text="Calgary"i >> internal:has="span.v-chi
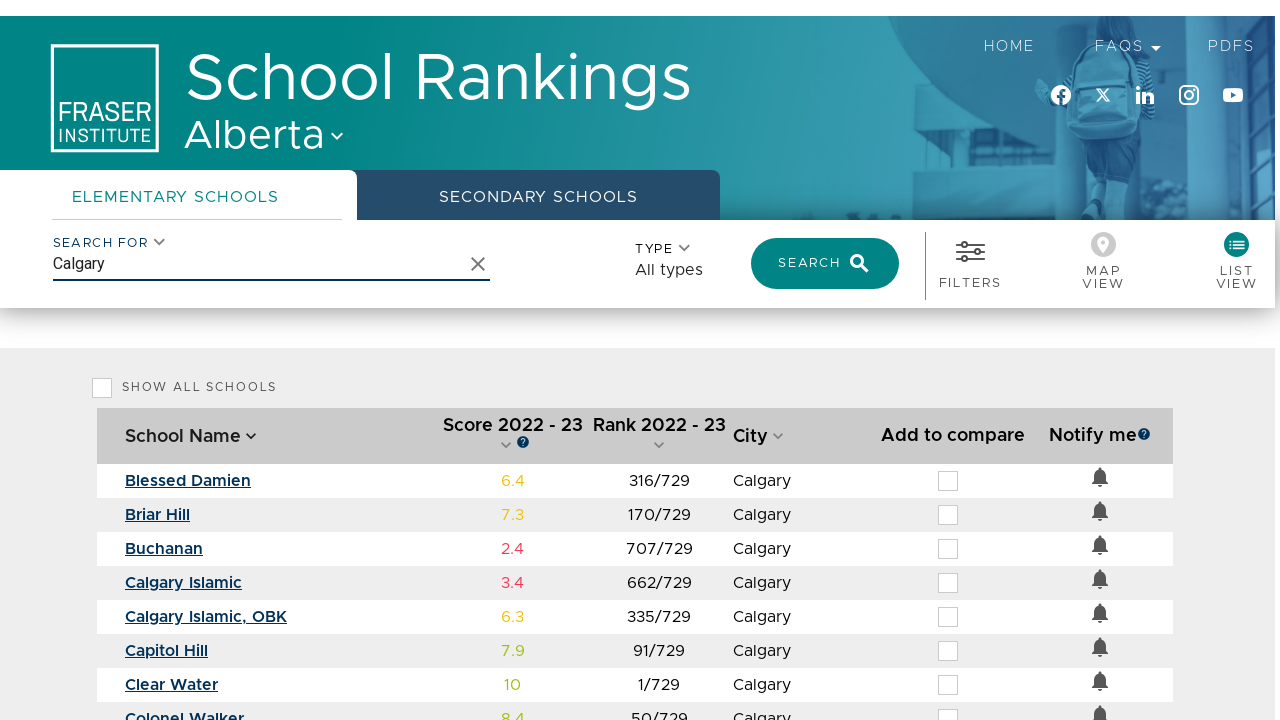

Primary school data table loaded with Calgary results
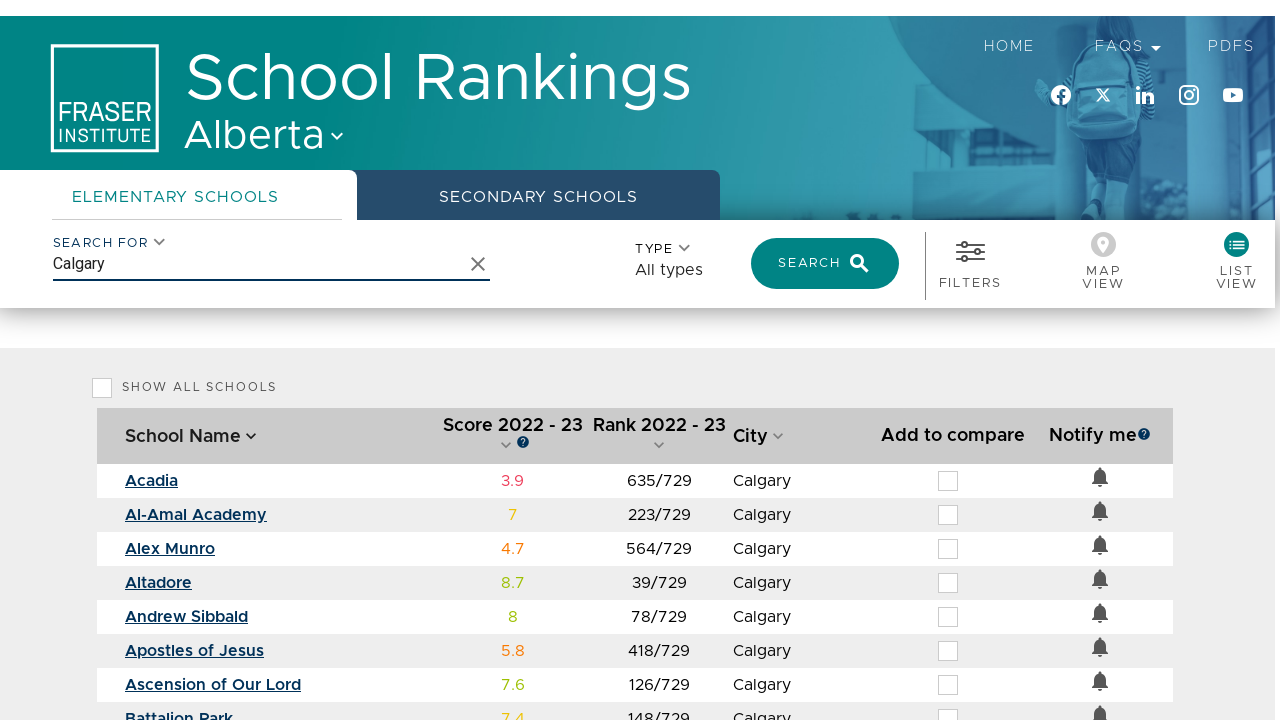

Clicked secondary school tab at (539, 197) on div.education-level-secondary > a.v-tabs__item
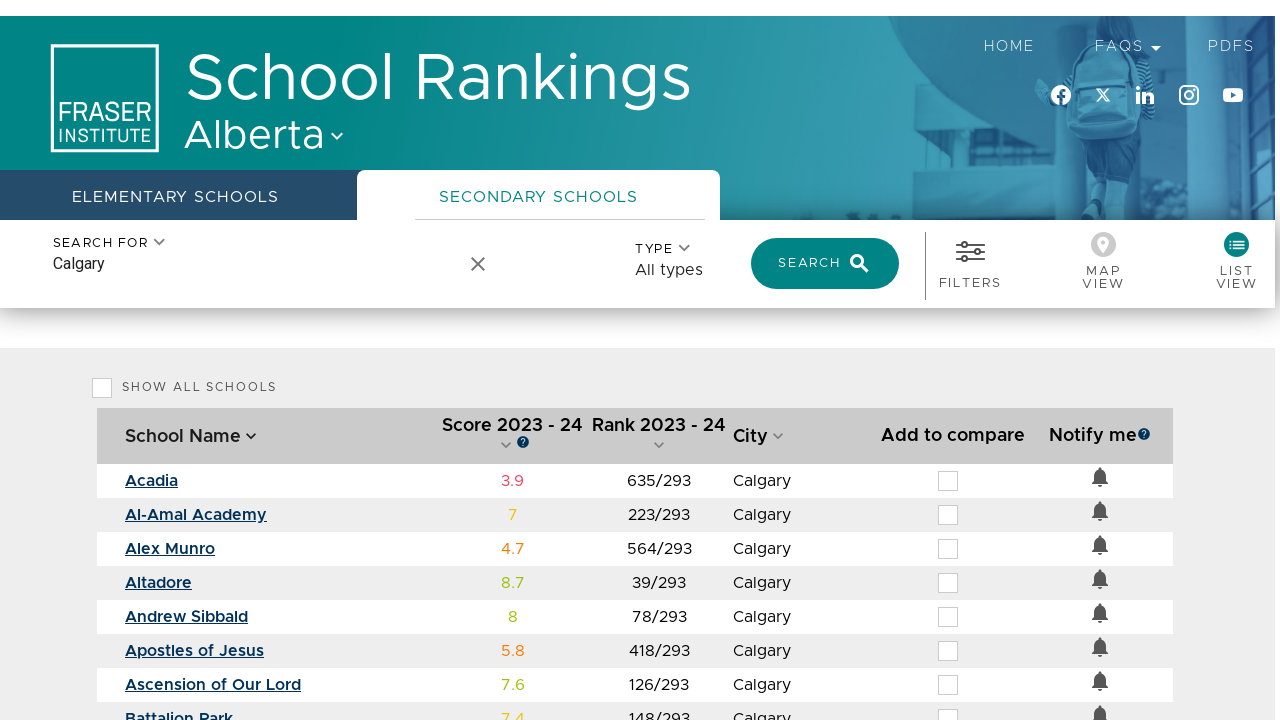

Clicked search button for secondary schools at (824, 264) on div.flex.hidden-sm-and-down.school-map-submit.text-xs-center.md2 > button.v-btn.
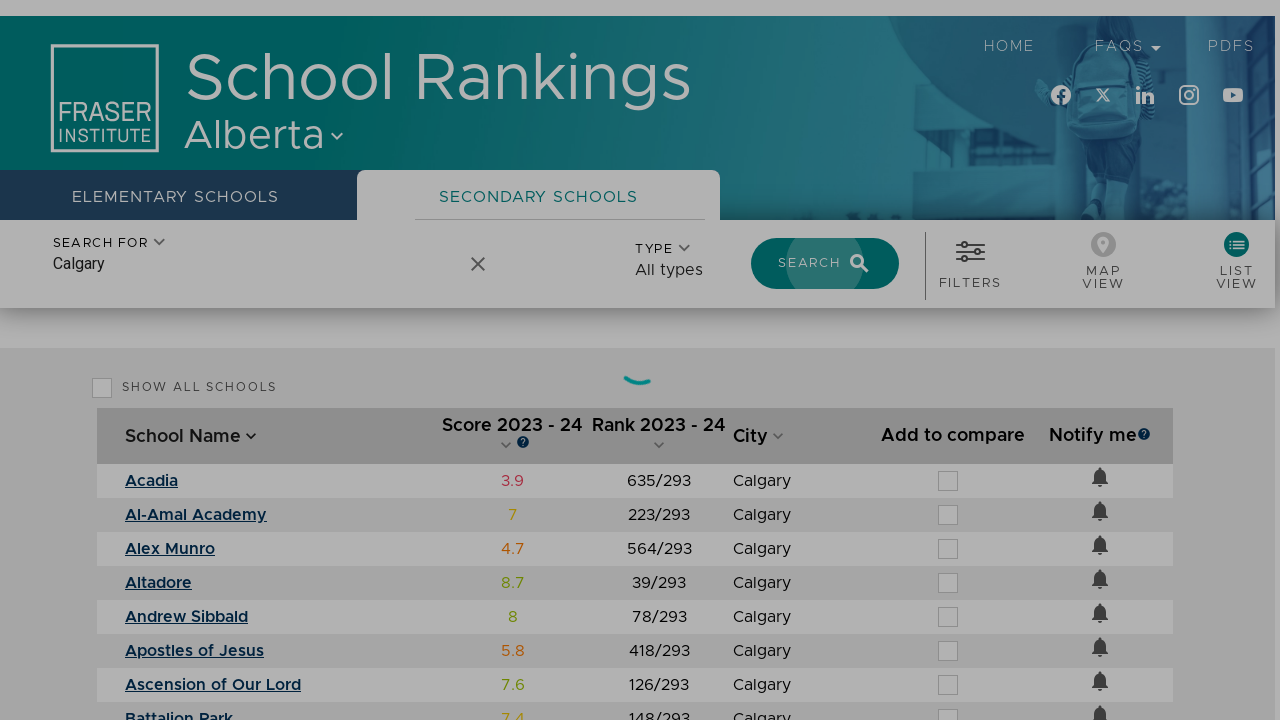

Secondary school data table loaded with Calgary results
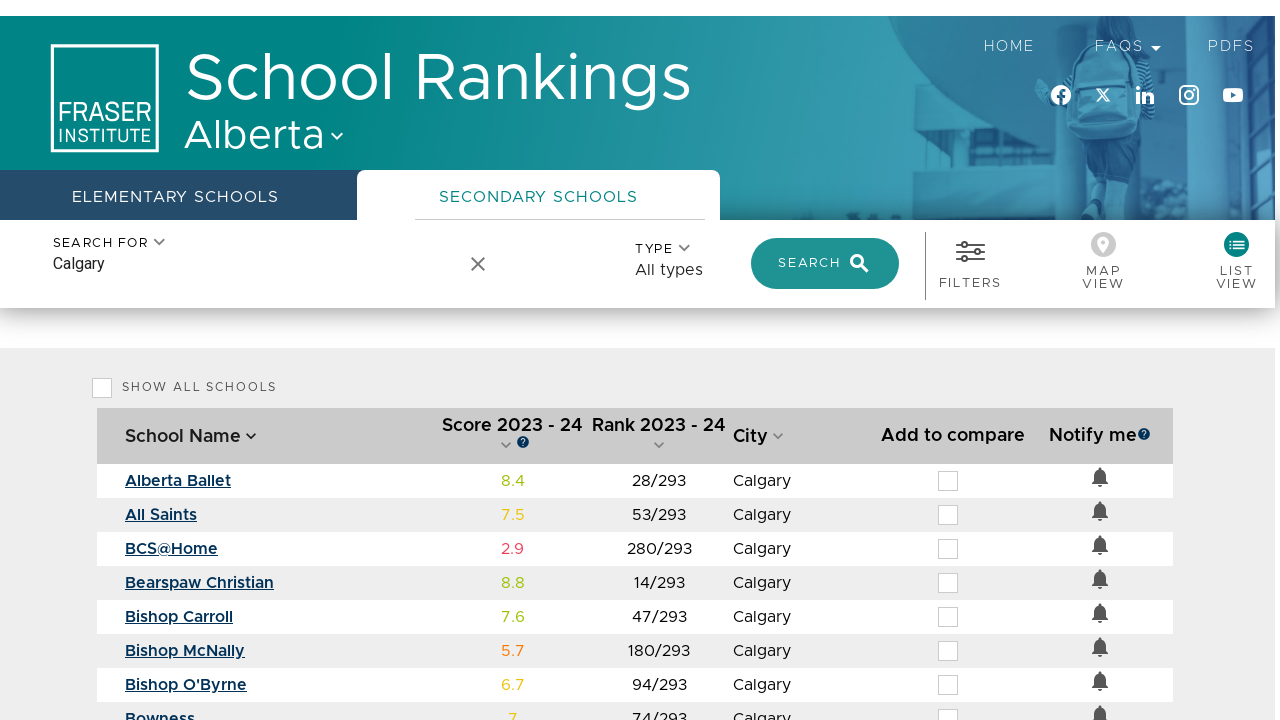

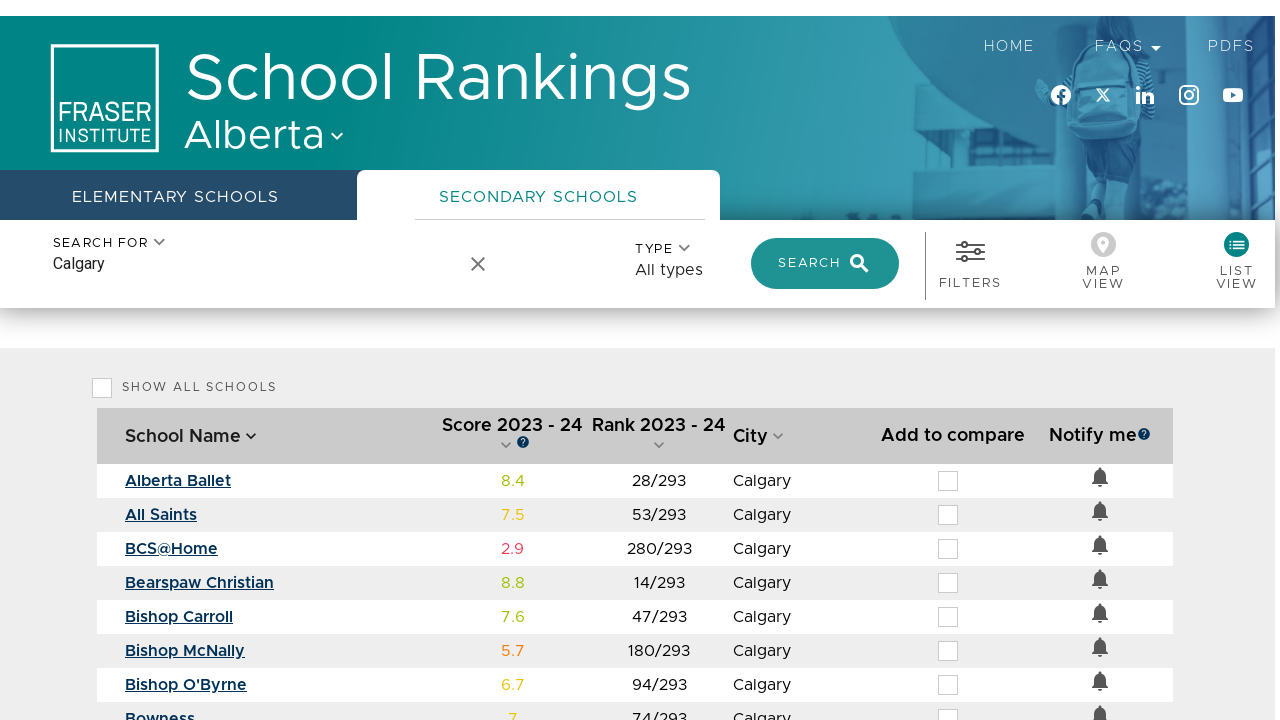